Tests clicking checkboxes starting from index 4 to the end on the test automation practice page

Starting URL: https://testautomationpractice.blogspot.com/

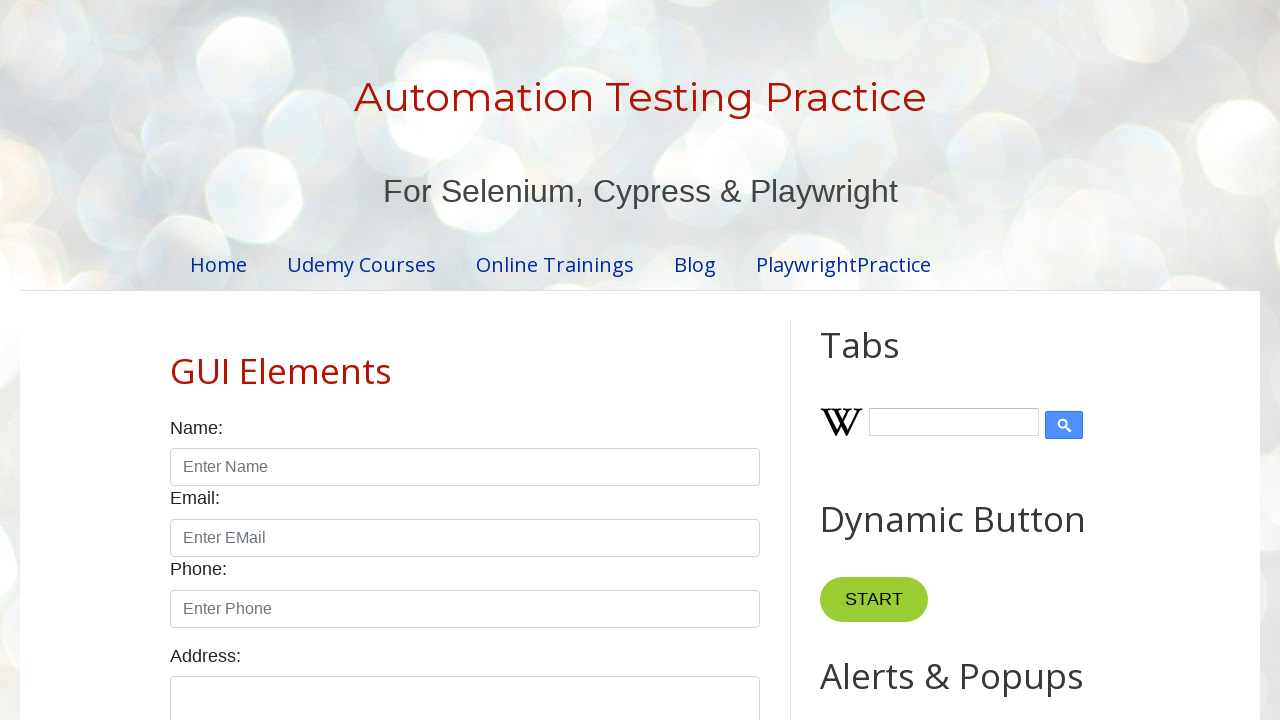

Navigated to test automation practice page
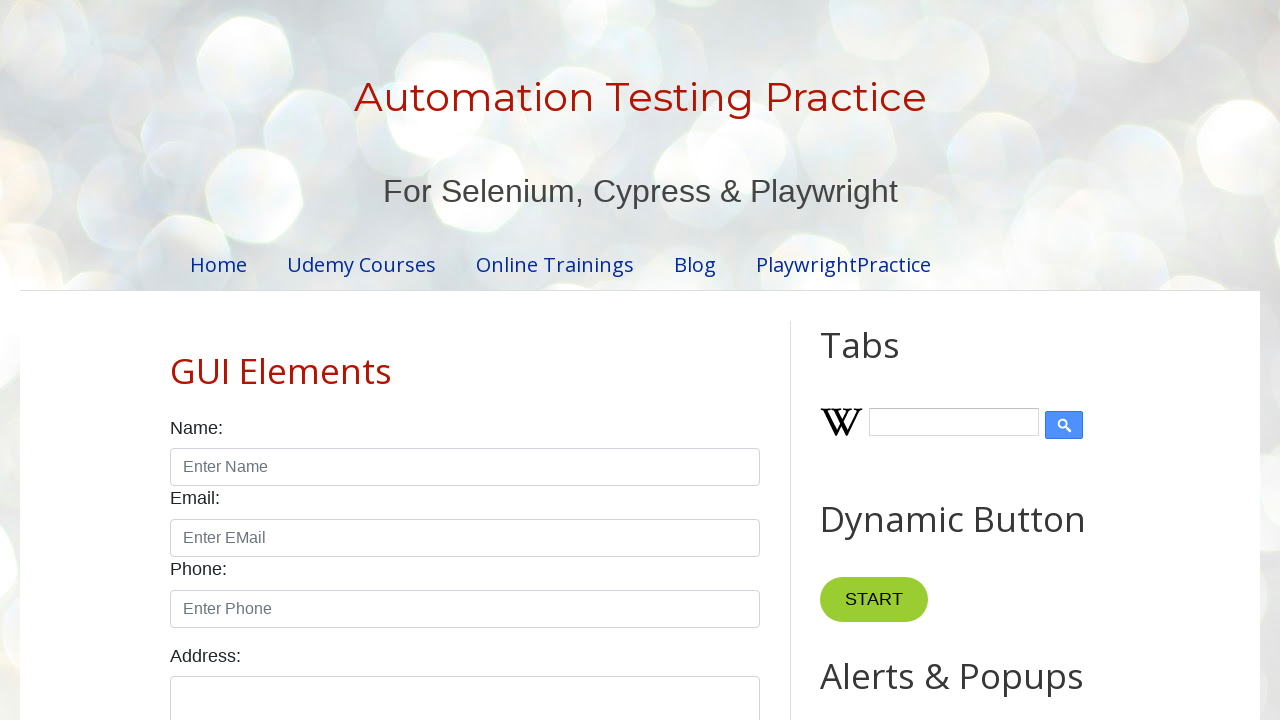

Located all checkbox elements on the page
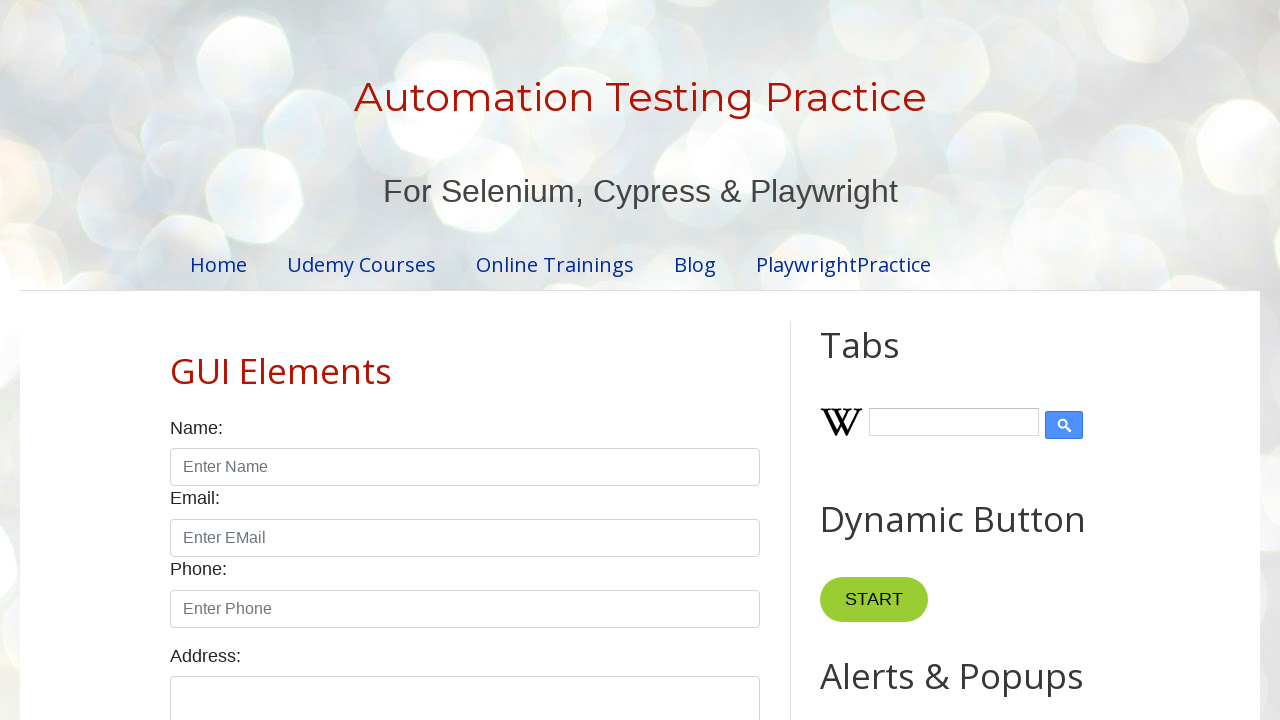

Found 7 total checkboxes
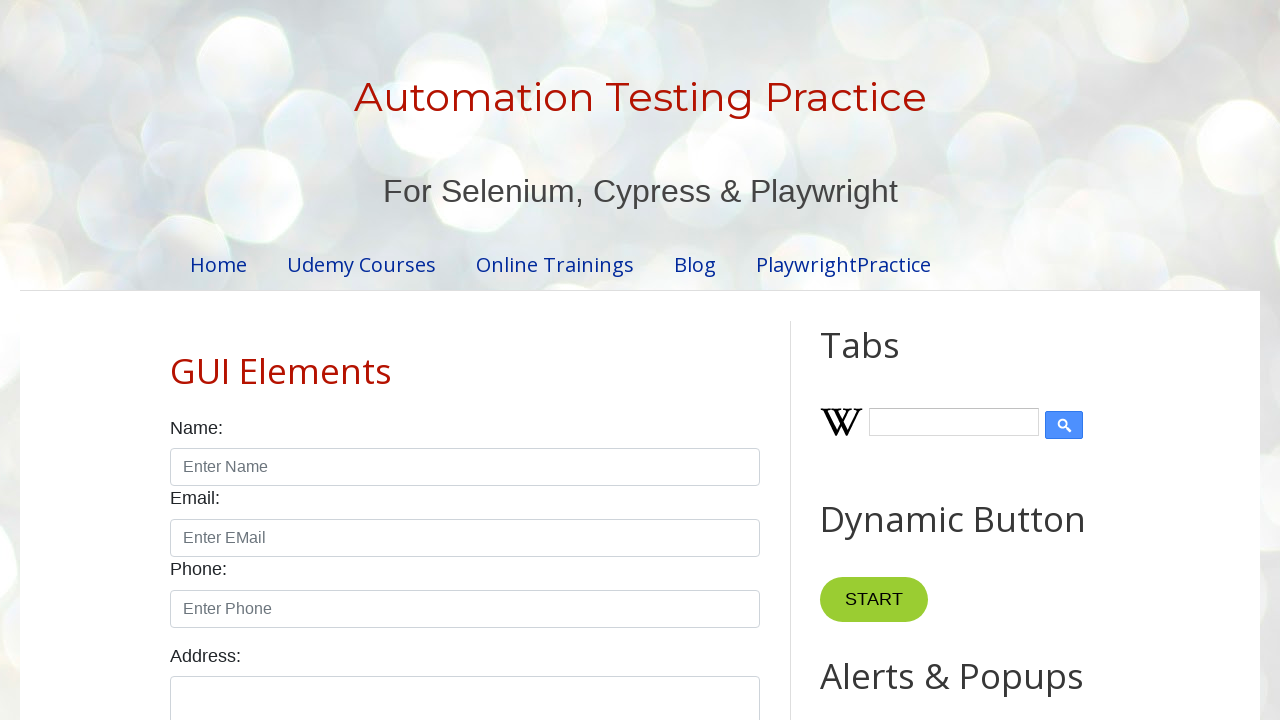

Clicked checkbox at index 4 at (604, 360) on input.form-check-input[type='checkbox'] >> nth=4
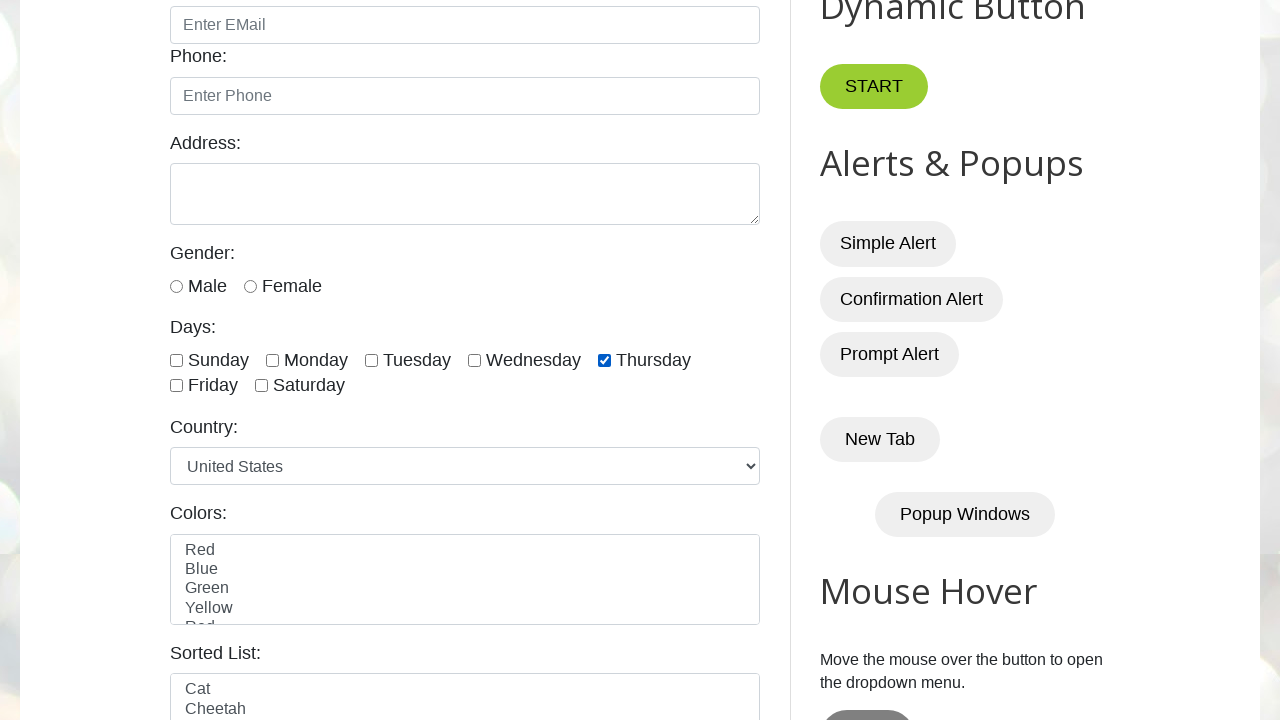

Clicked checkbox at index 5 at (176, 386) on input.form-check-input[type='checkbox'] >> nth=5
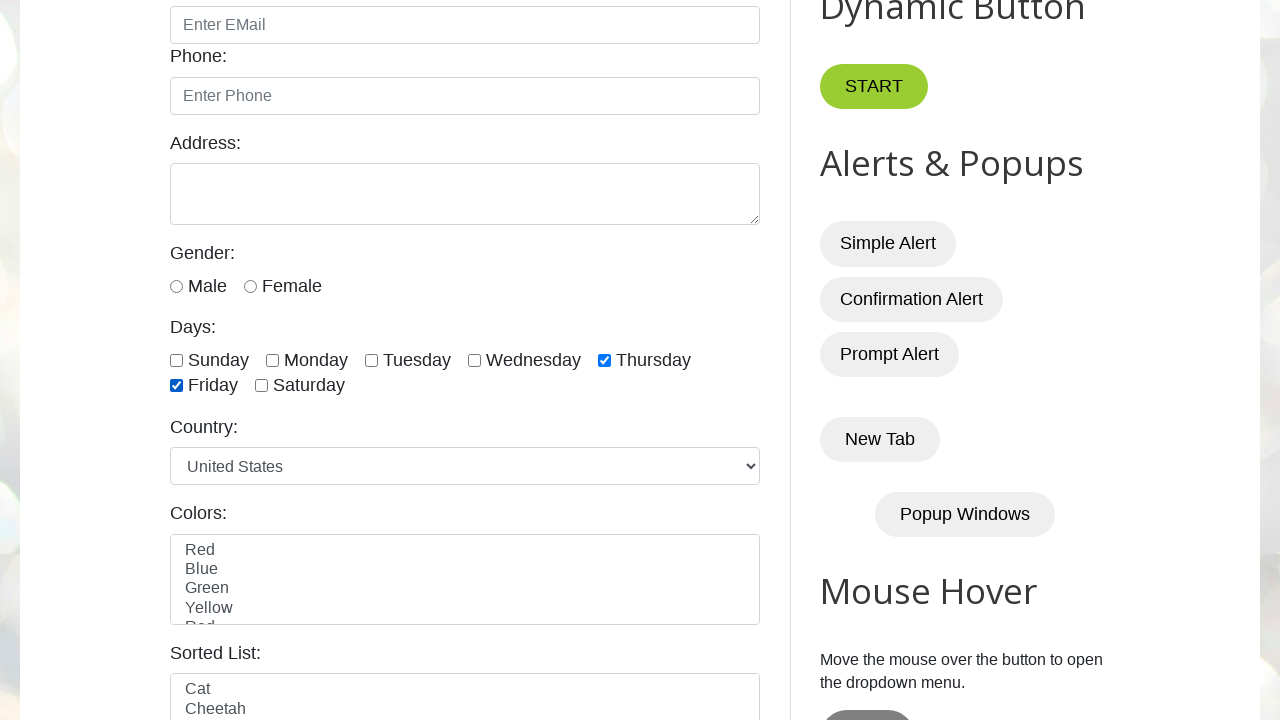

Clicked checkbox at index 6 at (262, 386) on input.form-check-input[type='checkbox'] >> nth=6
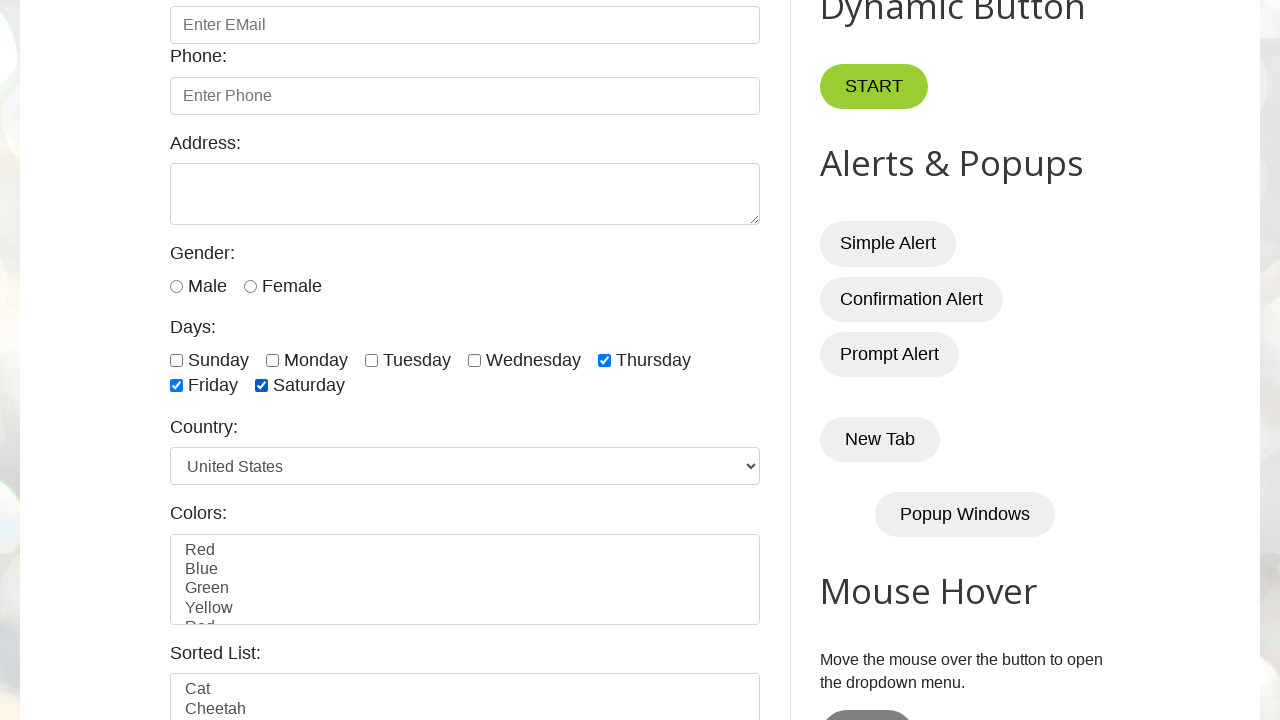

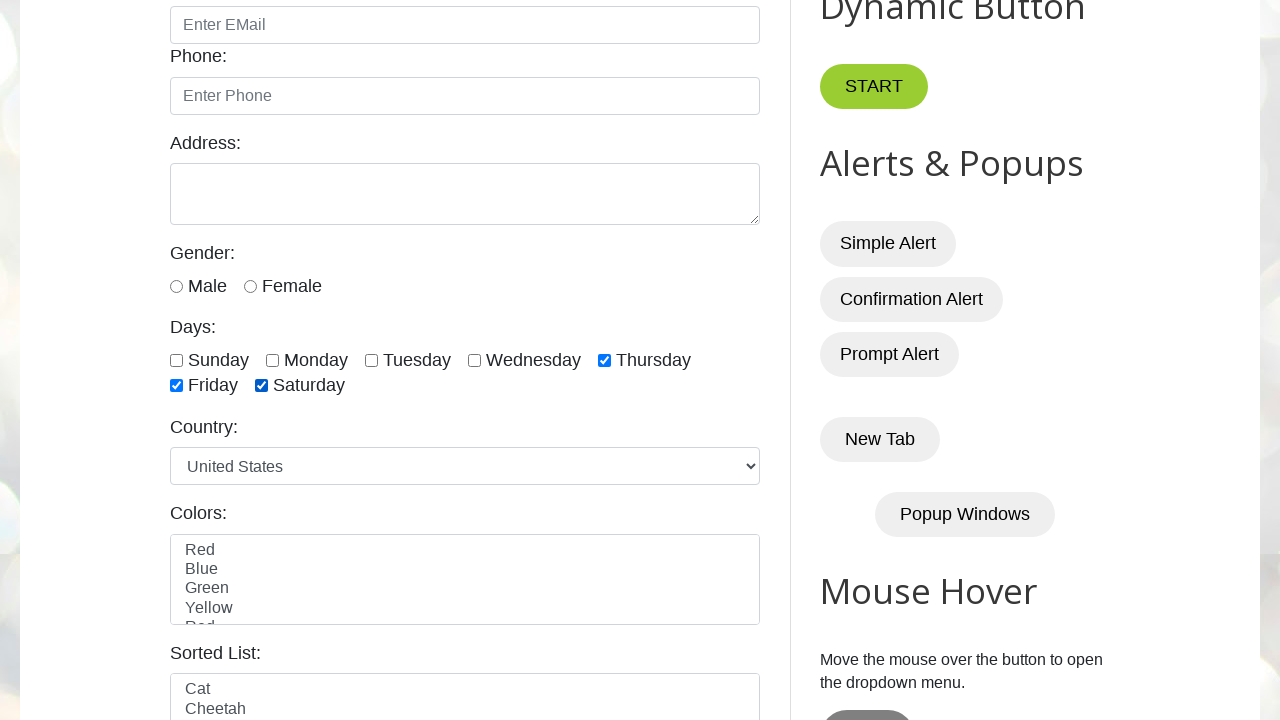